Tests marking all todo items as completed using the 'Mark all as complete' checkbox.

Starting URL: https://demo.playwright.dev/todomvc

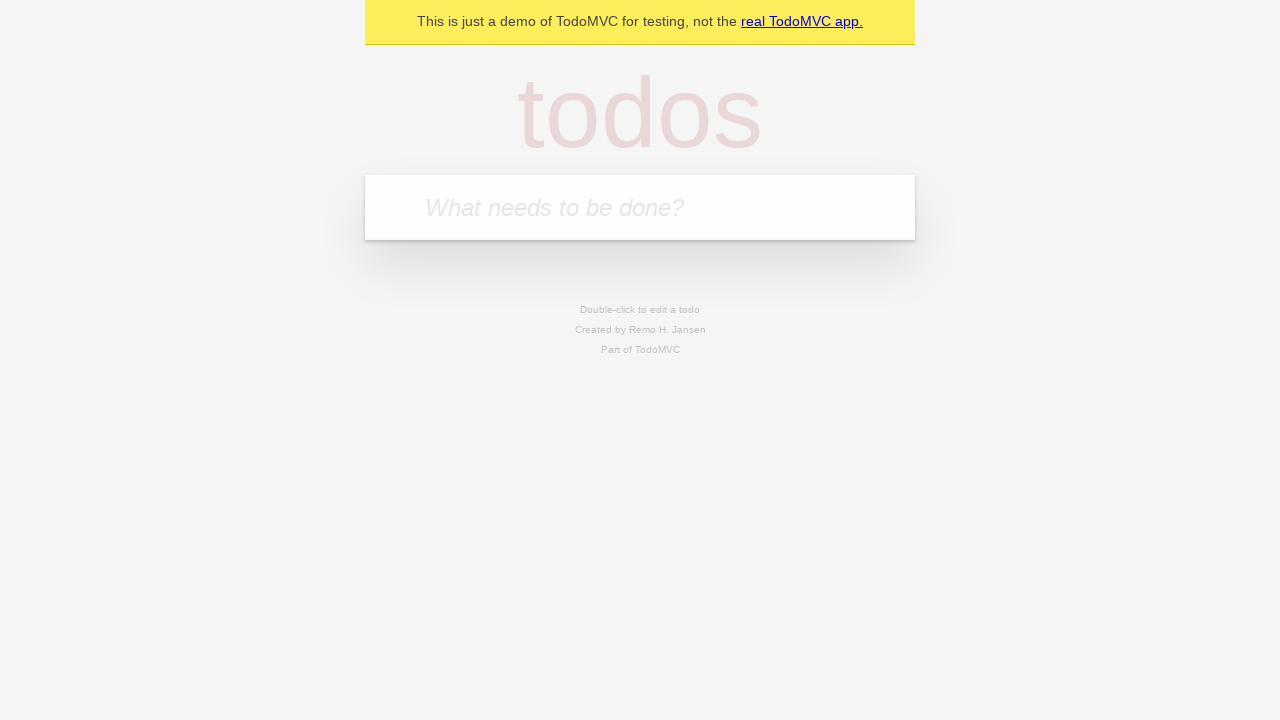

Filled todo input with 'buy some cheese' on internal:attr=[placeholder="What needs to be done?"i]
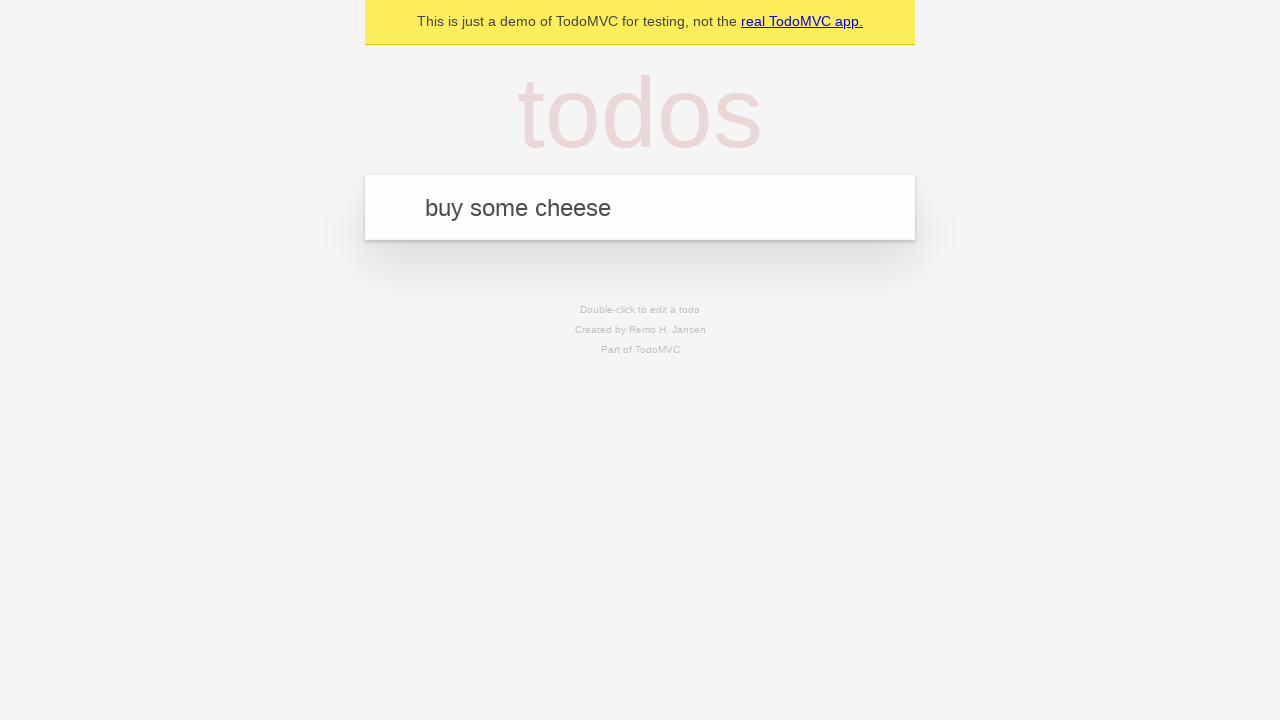

Pressed Enter to create todo 'buy some cheese' on internal:attr=[placeholder="What needs to be done?"i]
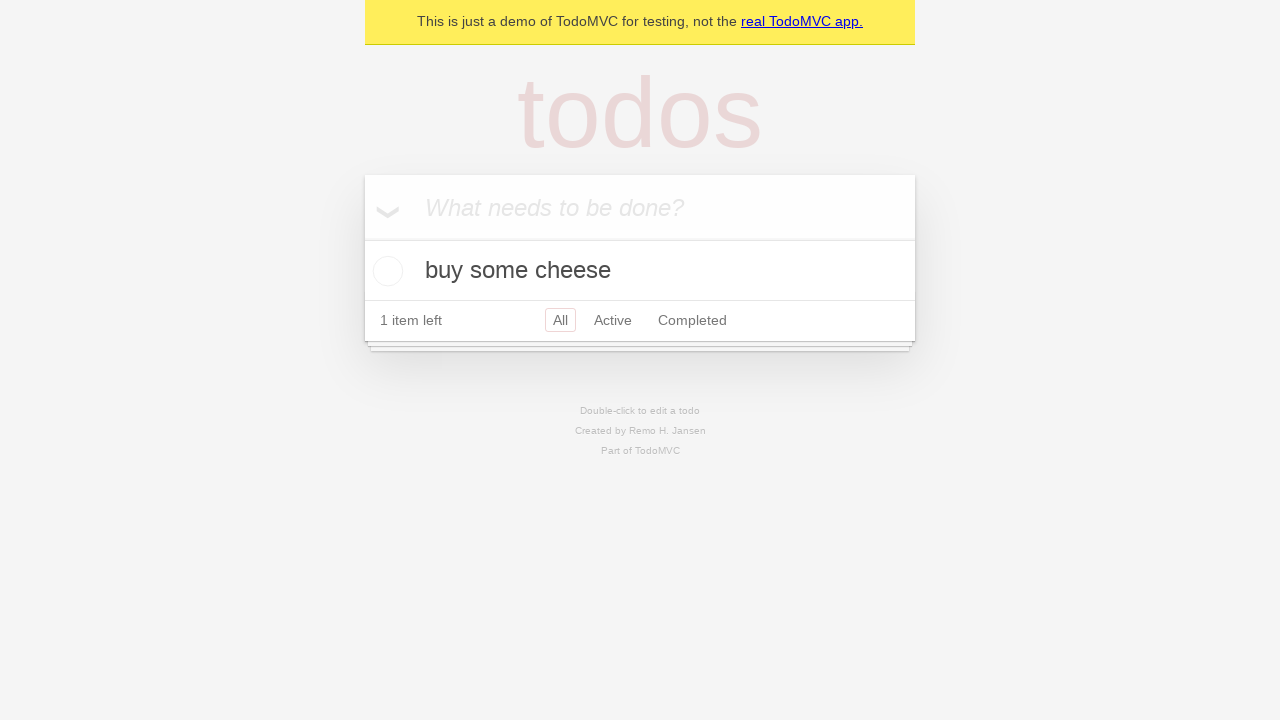

Filled todo input with 'feed the cat' on internal:attr=[placeholder="What needs to be done?"i]
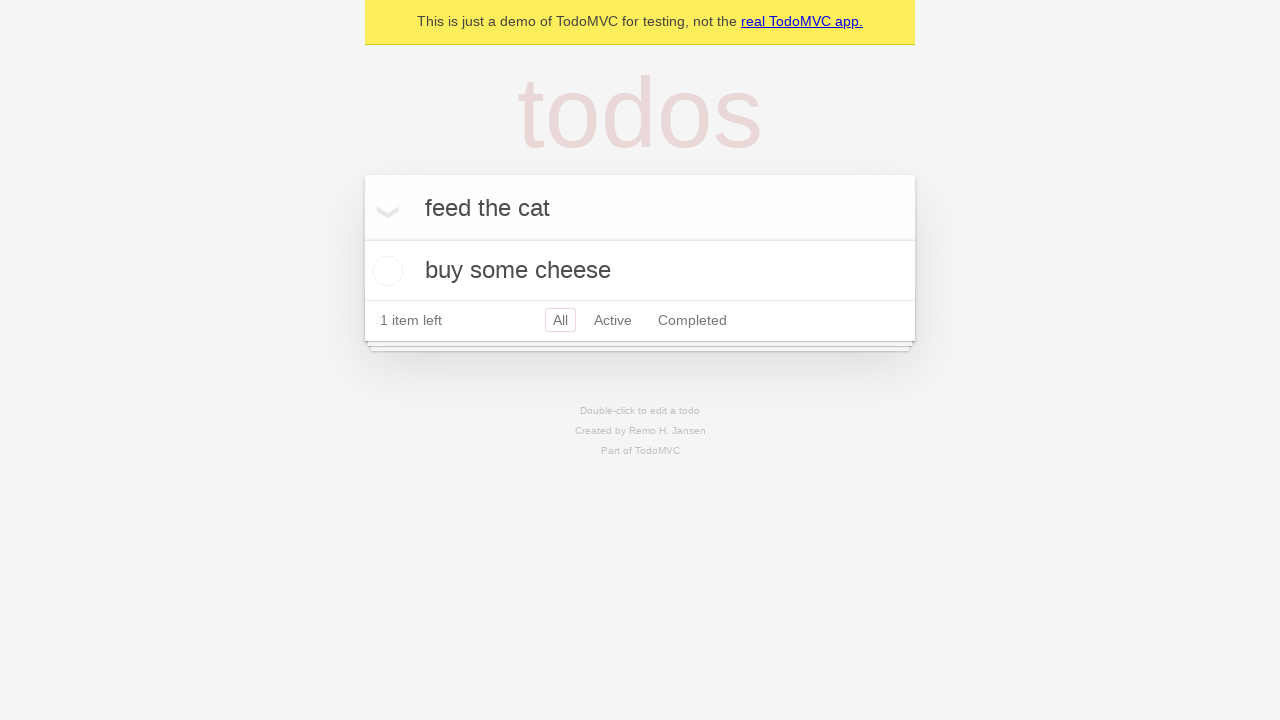

Pressed Enter to create todo 'feed the cat' on internal:attr=[placeholder="What needs to be done?"i]
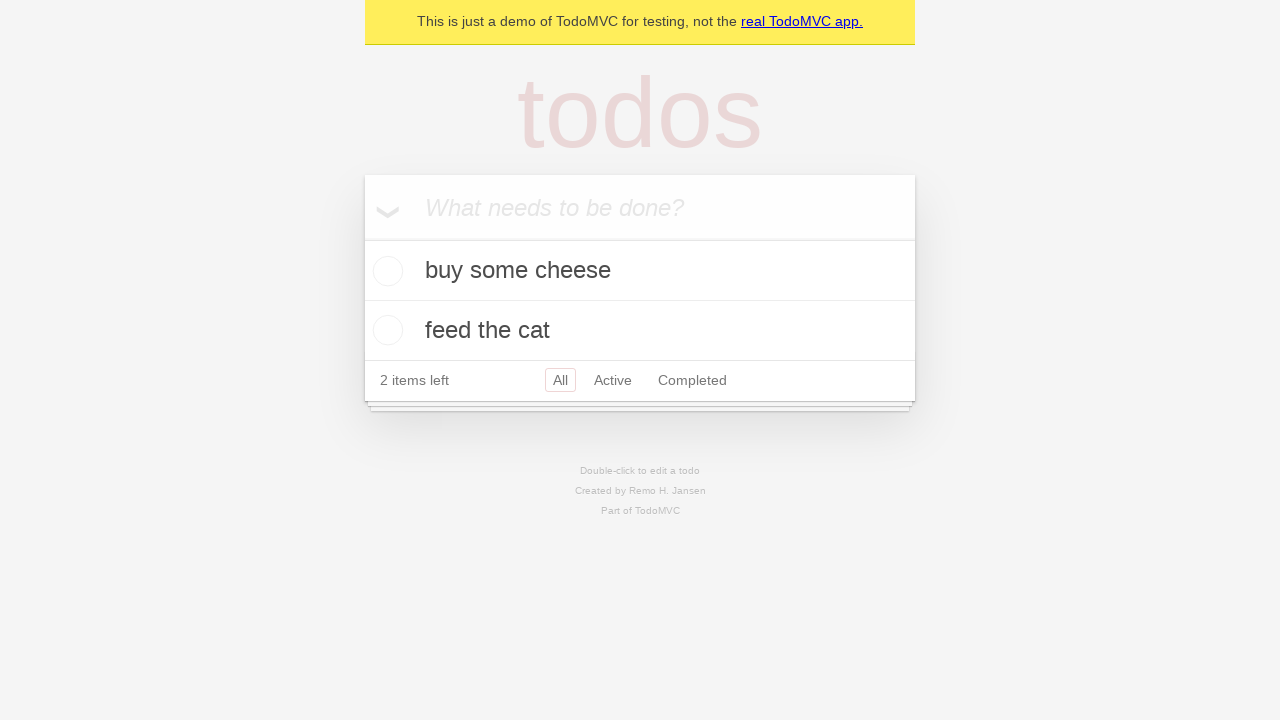

Filled todo input with 'book a doctors appointment' on internal:attr=[placeholder="What needs to be done?"i]
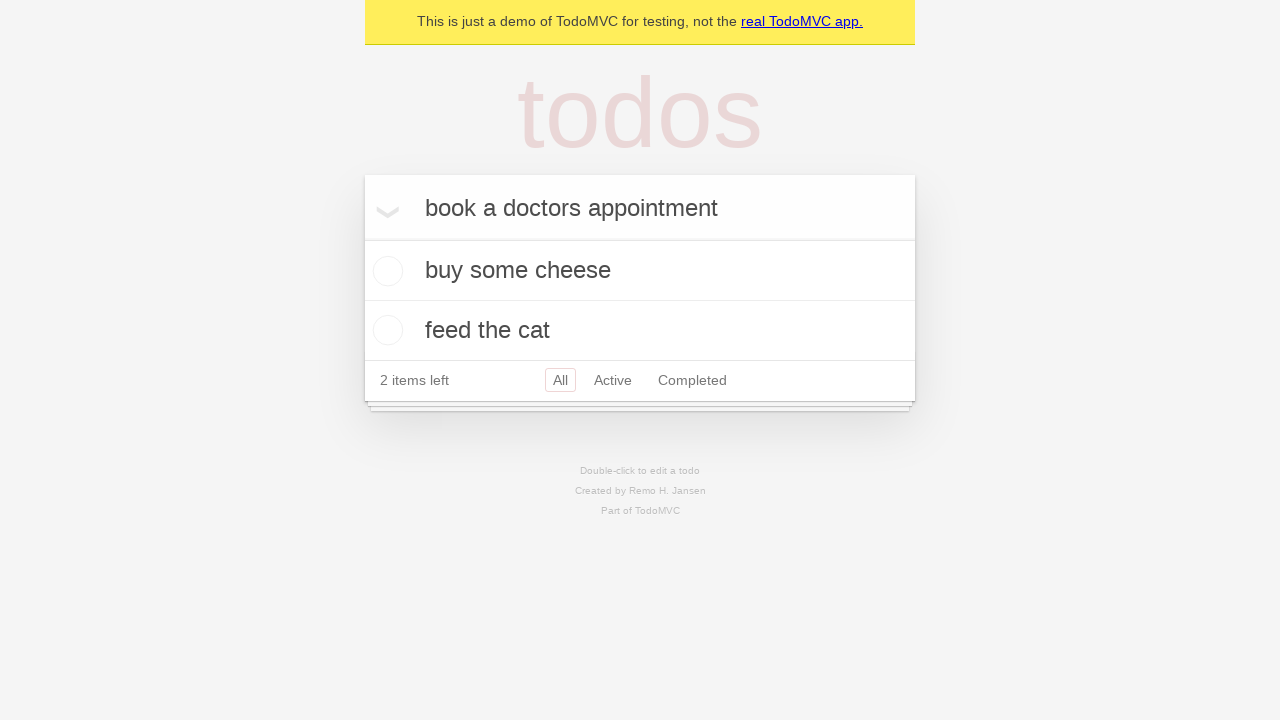

Pressed Enter to create todo 'book a doctors appointment' on internal:attr=[placeholder="What needs to be done?"i]
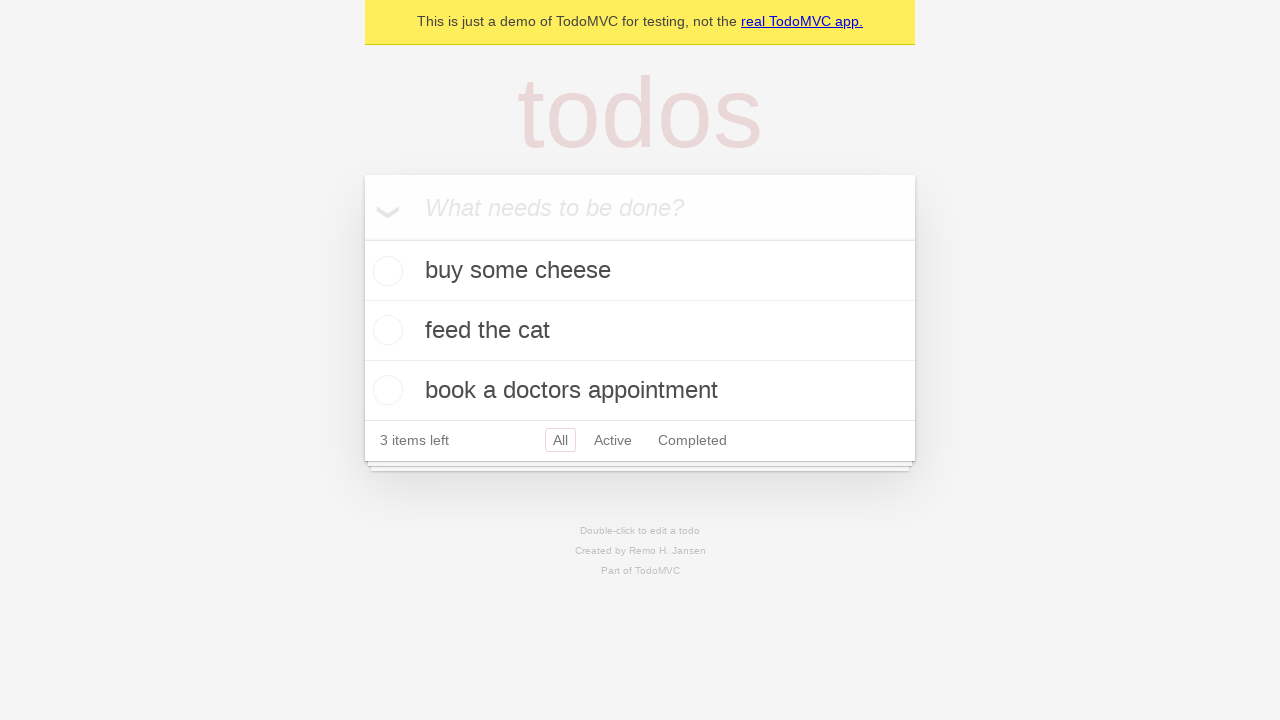

Waited for all three todo items to be created
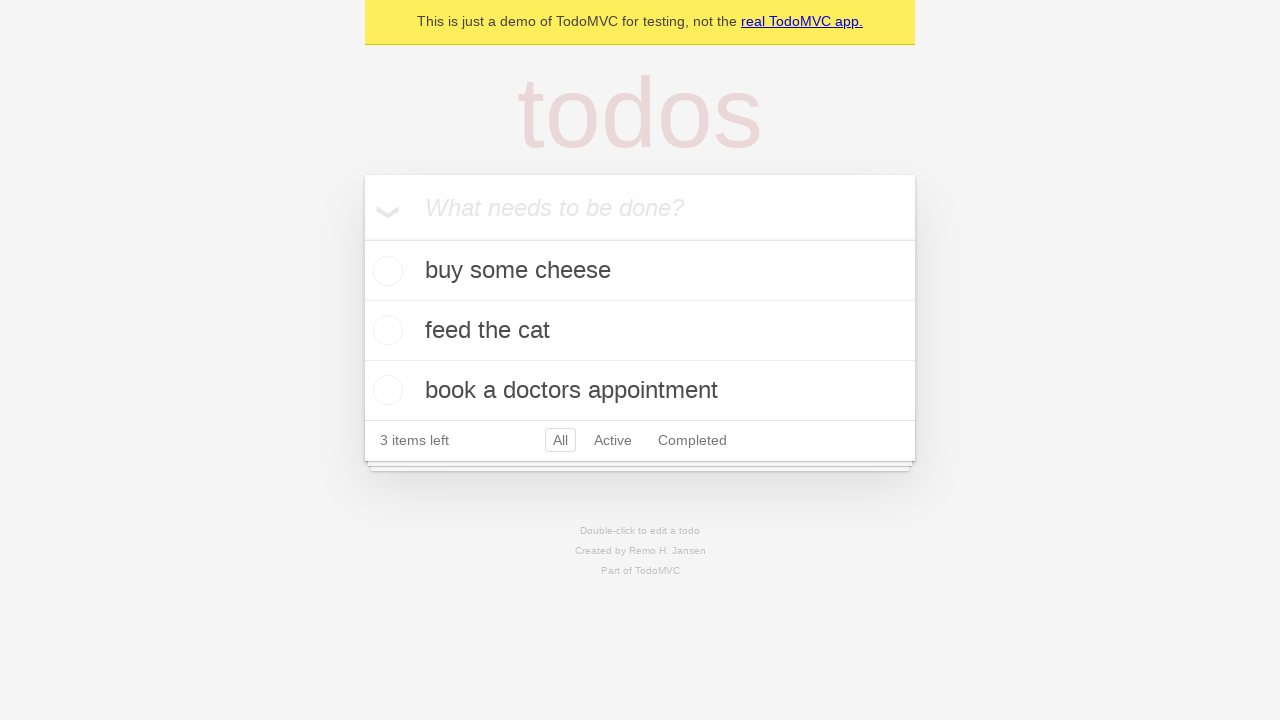

Clicked 'Mark all as complete' checkbox to complete all todos at (362, 238) on internal:label="Mark all as complete"i
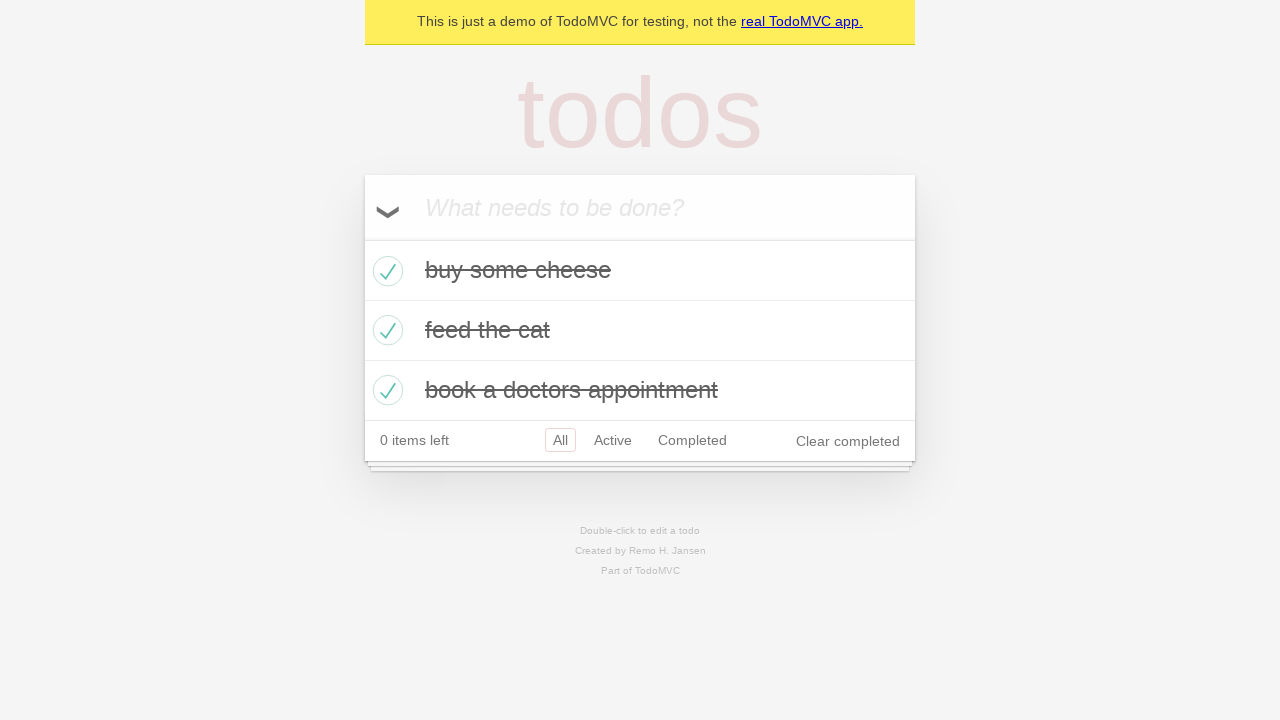

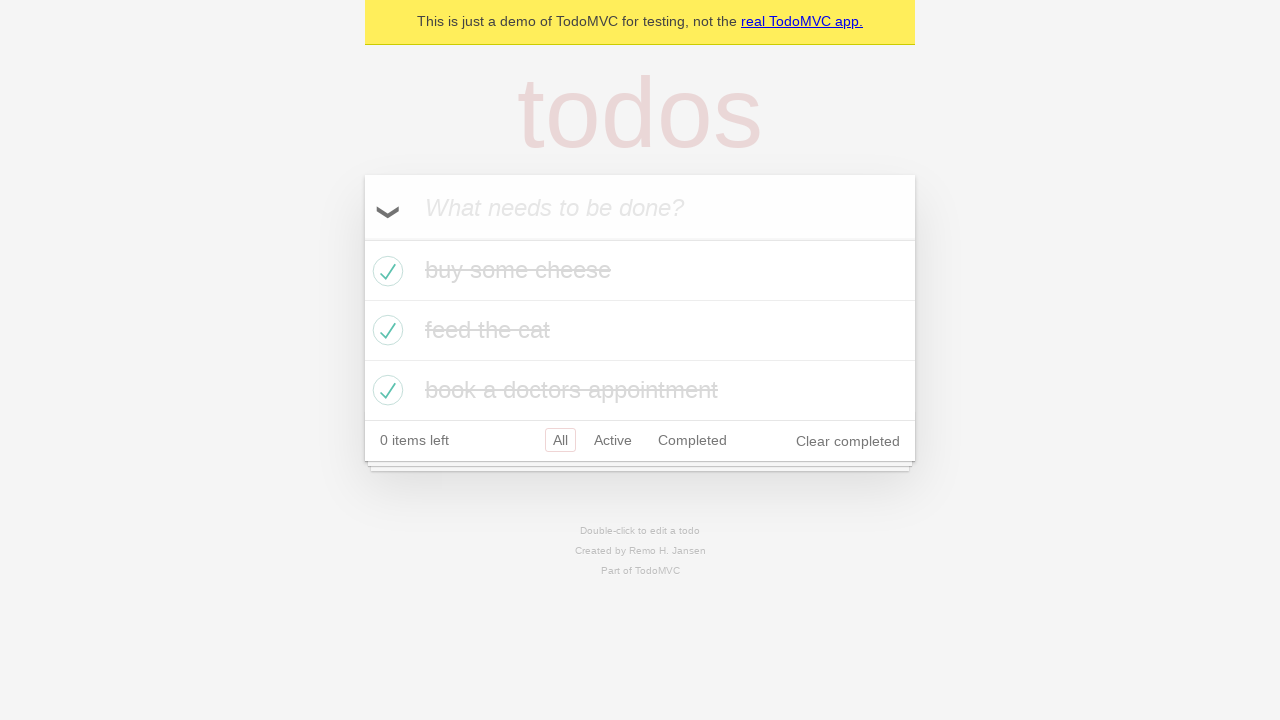